Tests a math quiz form by reading a value from the page, calculating a mathematical expression (log of absolute value of 12*sin(x)), filling in the answer, checking two checkboxes, and submitting the form.

Starting URL: http://suninjuly.github.io/math.html

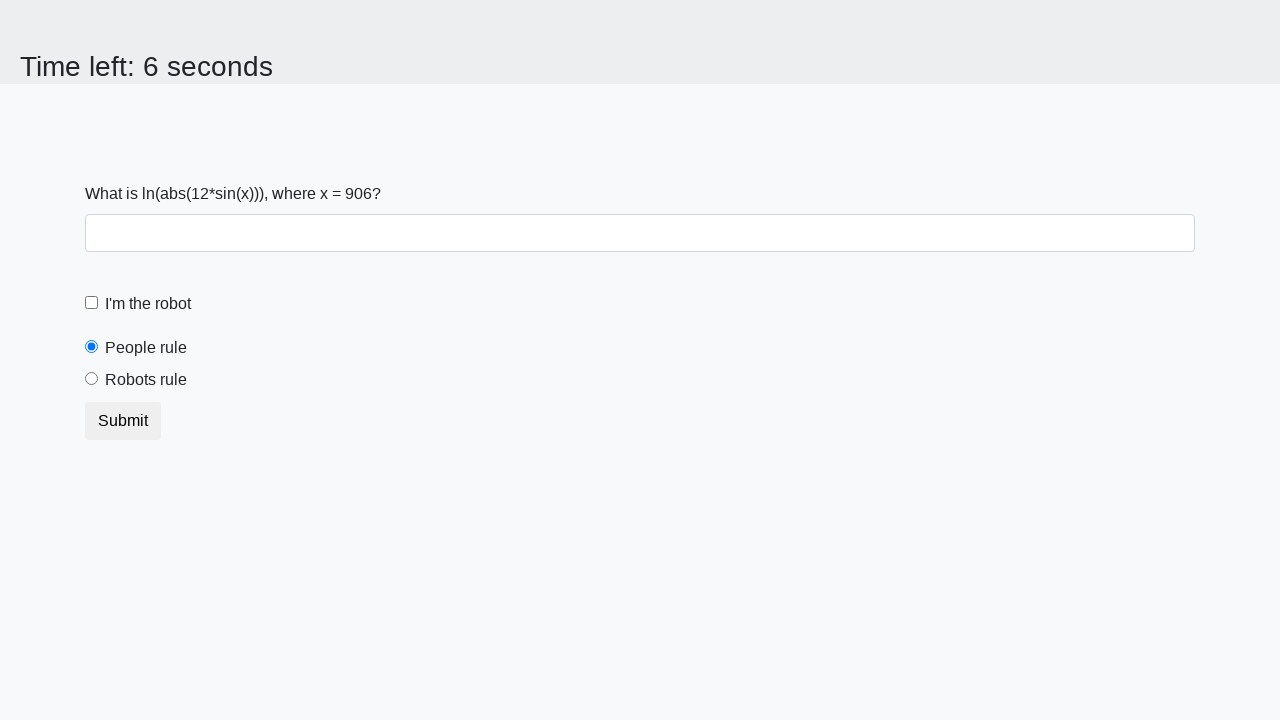

Retrieved x value from page element #input_value
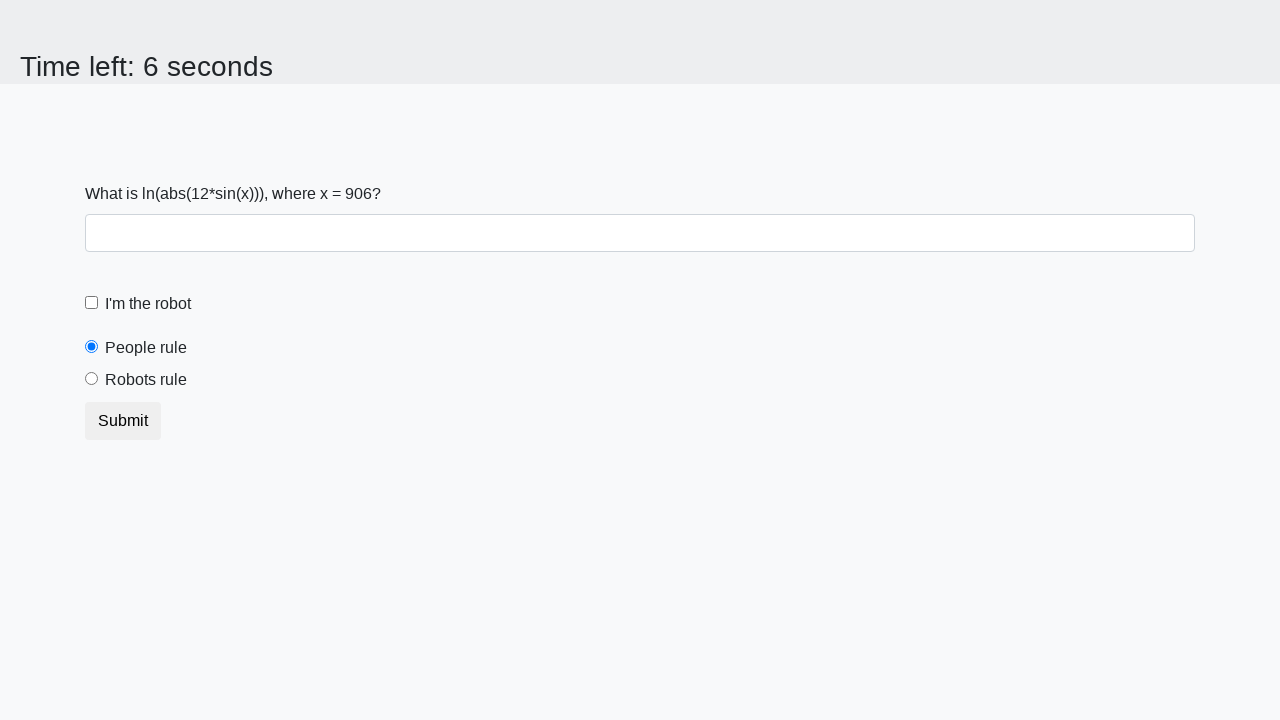

Calculated answer: log(abs(12*sin(906))) = 2.422553153847022
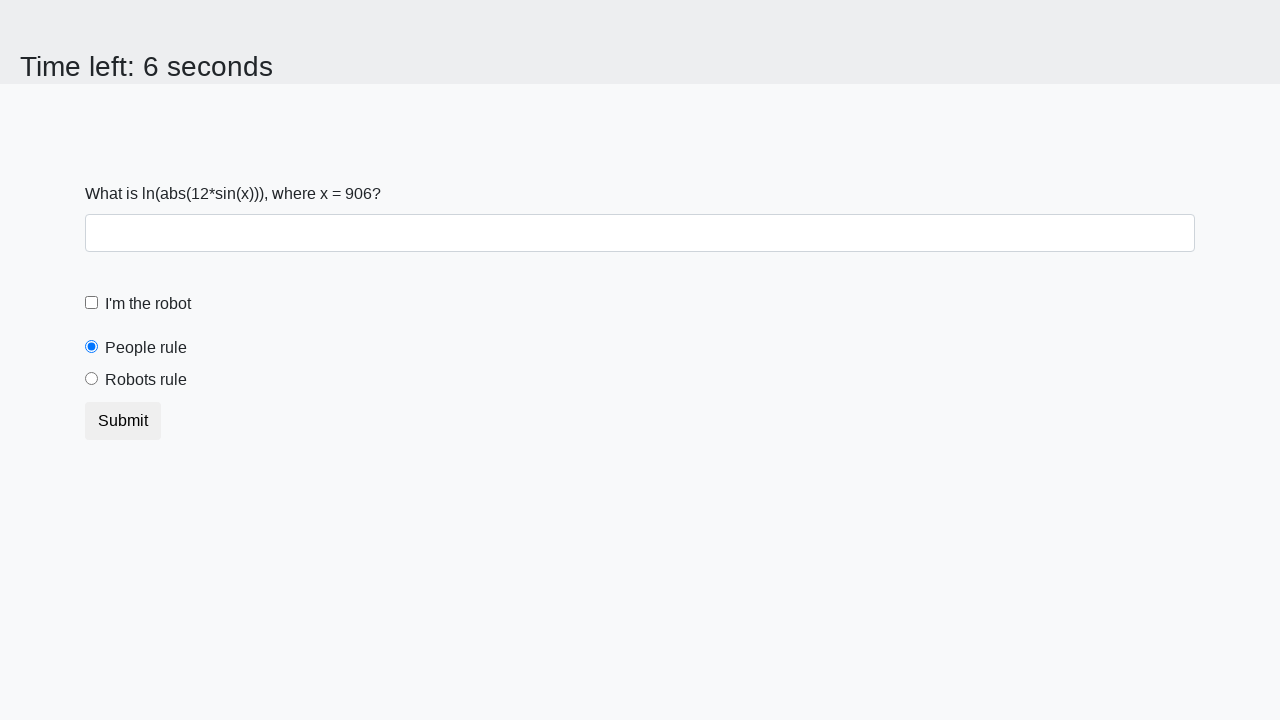

Filled answer field with calculated value: 2.422553153847022 on #answer
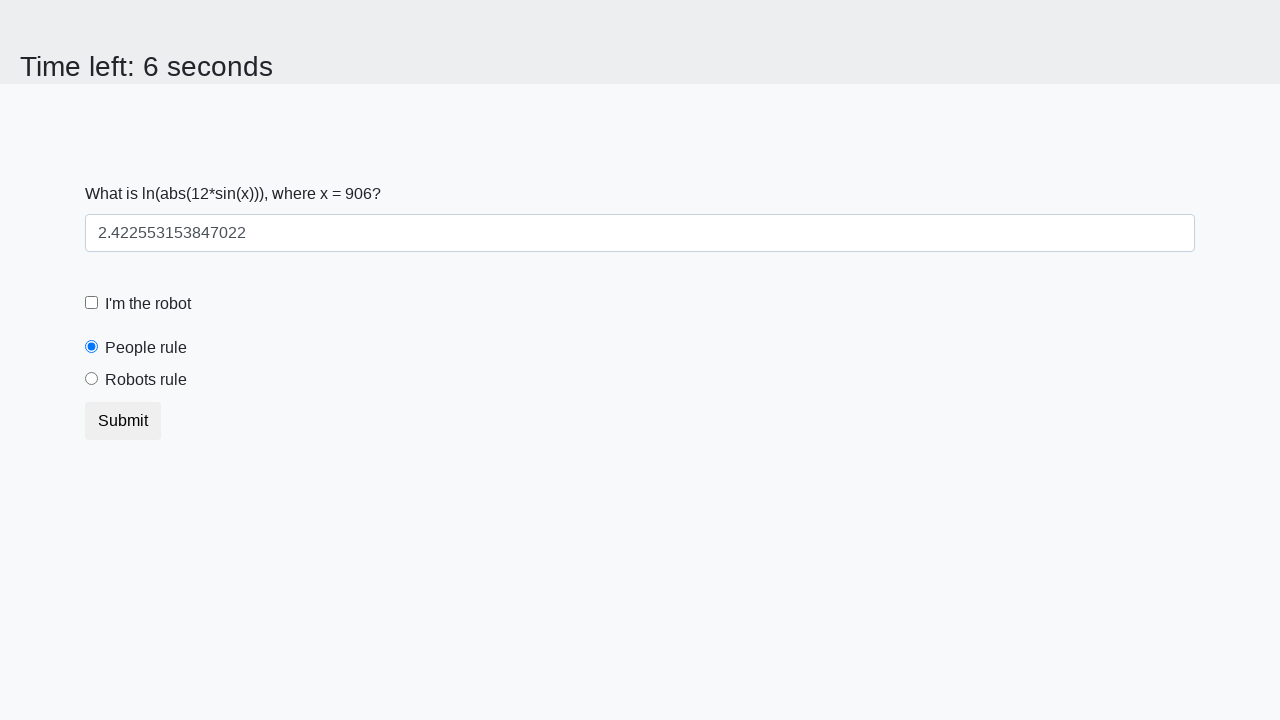

Checked the robot checkbox at (148, 304) on label[for='robotCheckbox']
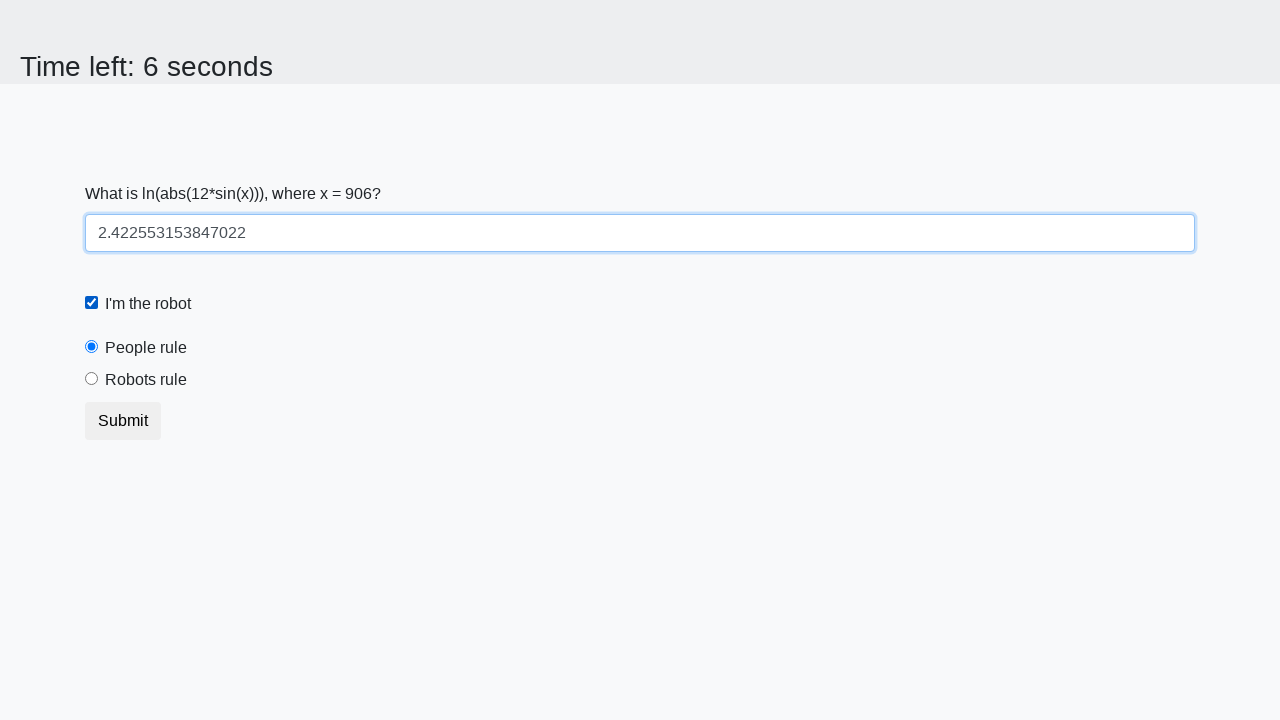

Selected the robots rule radio button at (146, 380) on label[for='robotsRule']
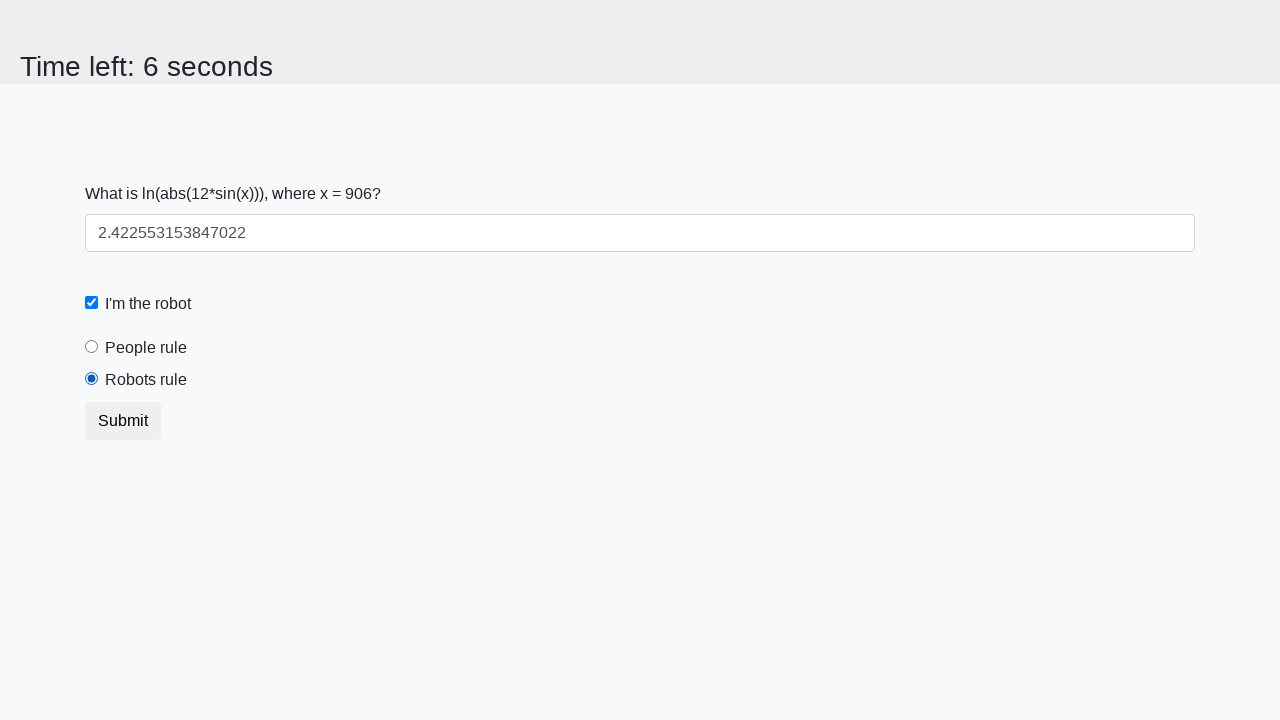

Submitted the form by clicking the submit button at (123, 421) on button.btn
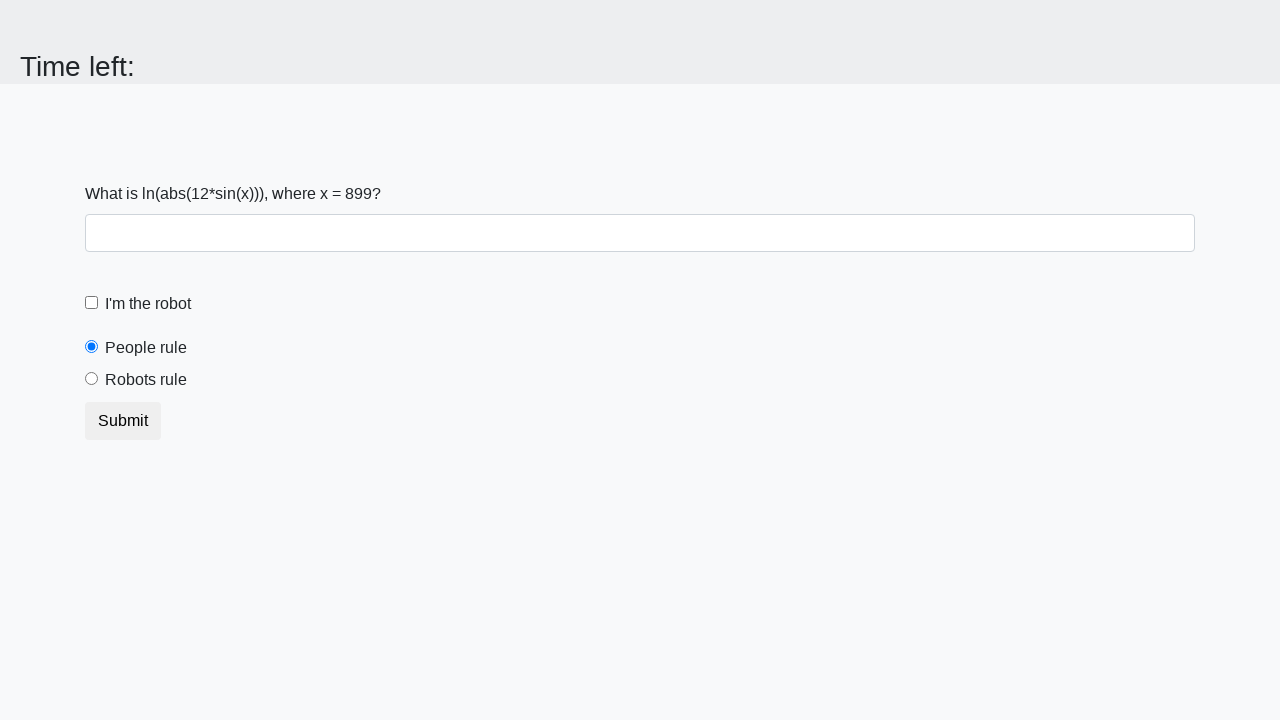

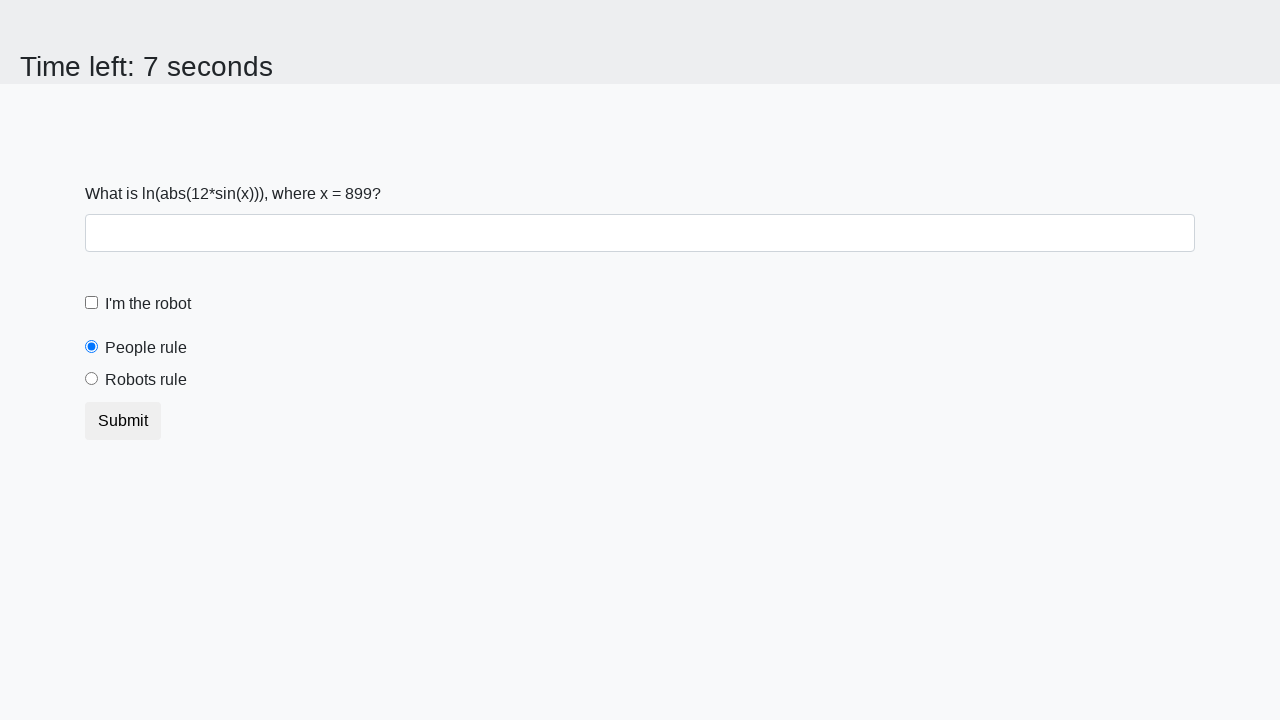